Tests JavaScript alert handling by filling a name field, clicking an alert button, and accepting the alert dialog

Starting URL: https://rahulshettyacademy.com/AutomationPractice/

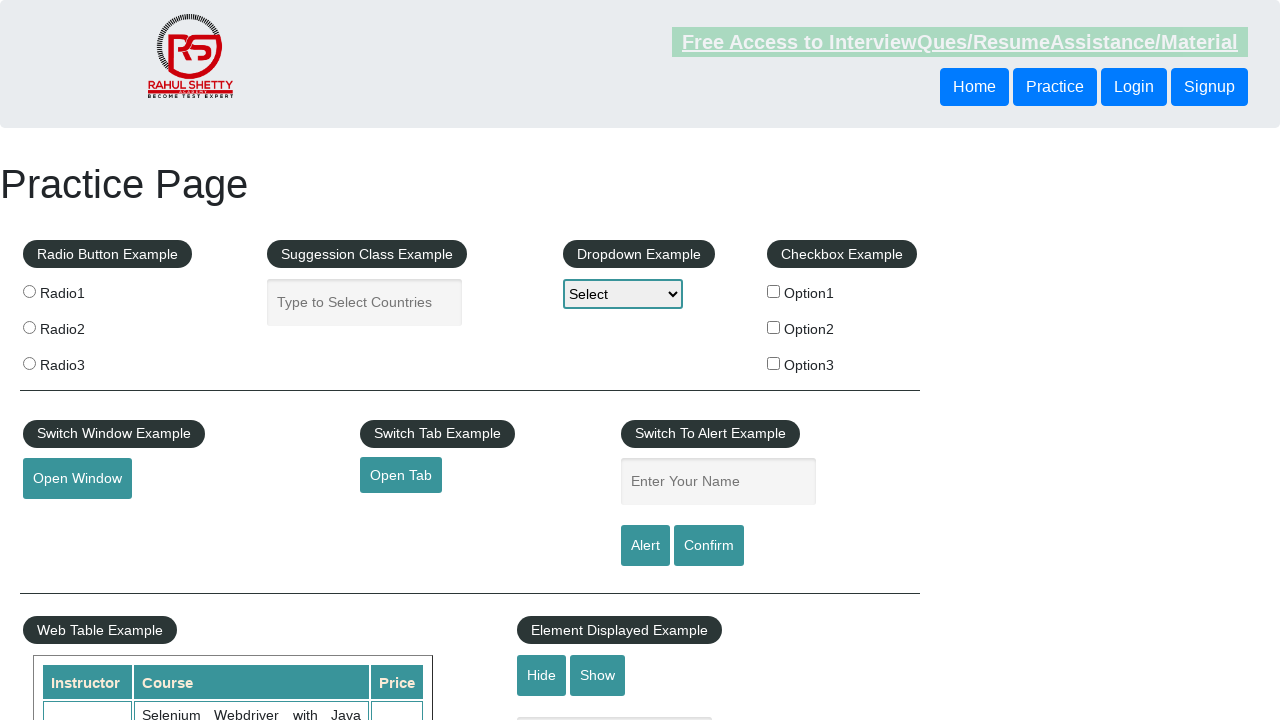

Filled name field with 'John Smith' on #name
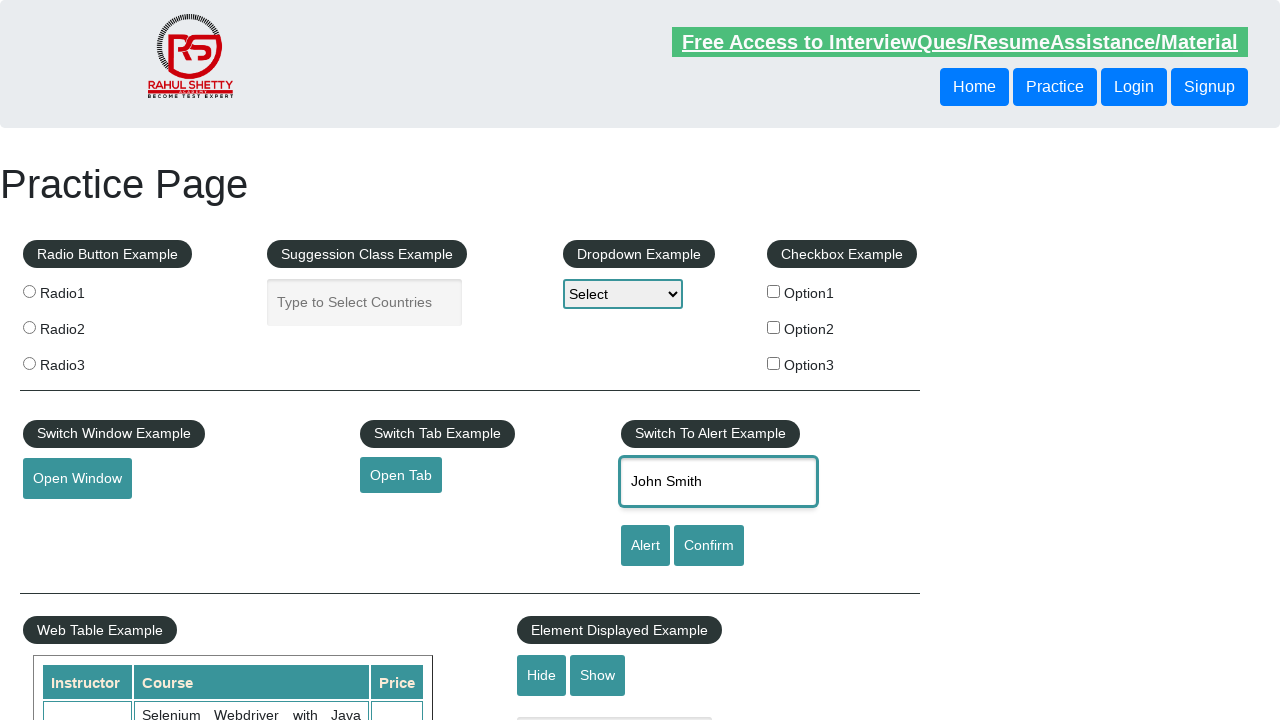

Clicked alert button at (645, 546) on #alertbtn
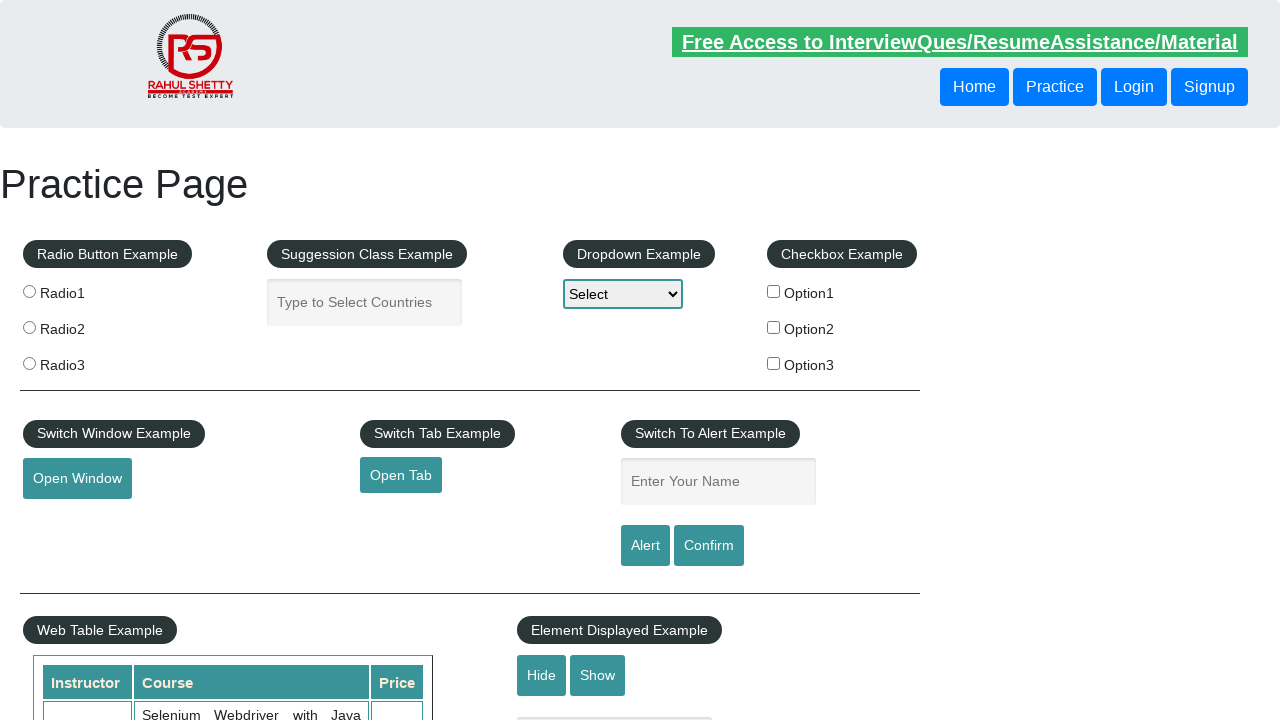

Set up dialog handler to accept alerts
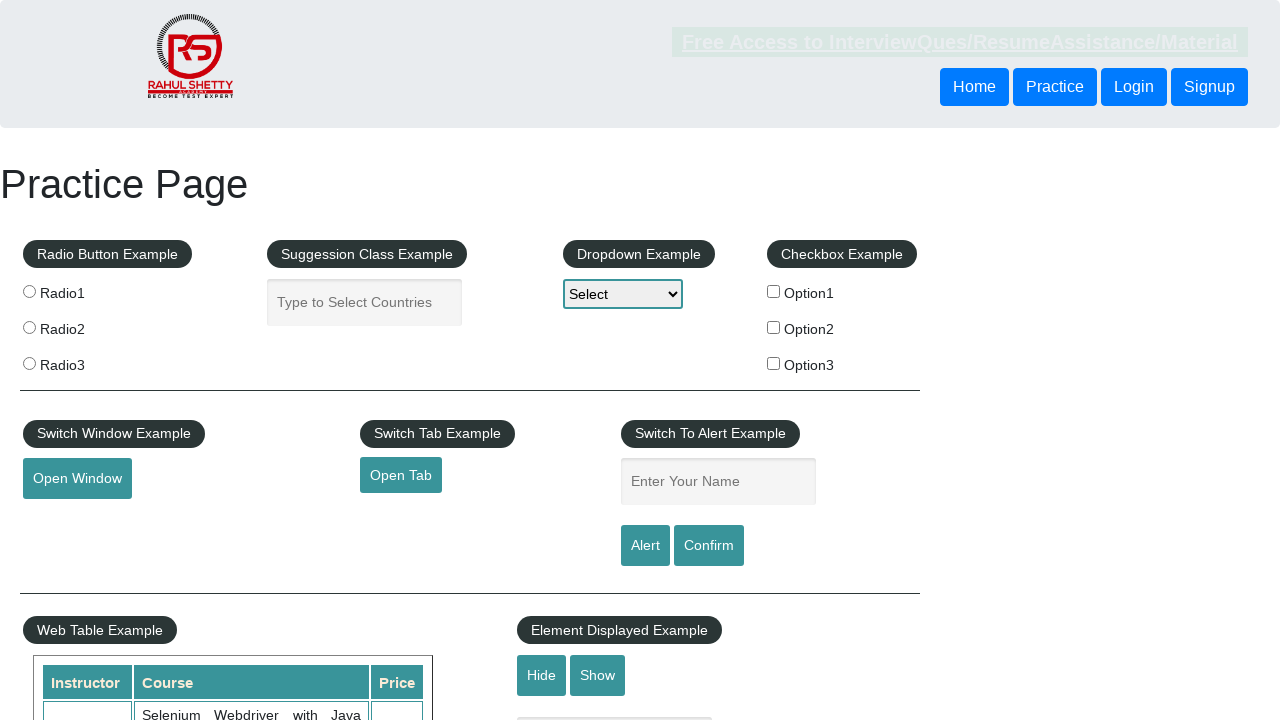

Configured dialog handler function
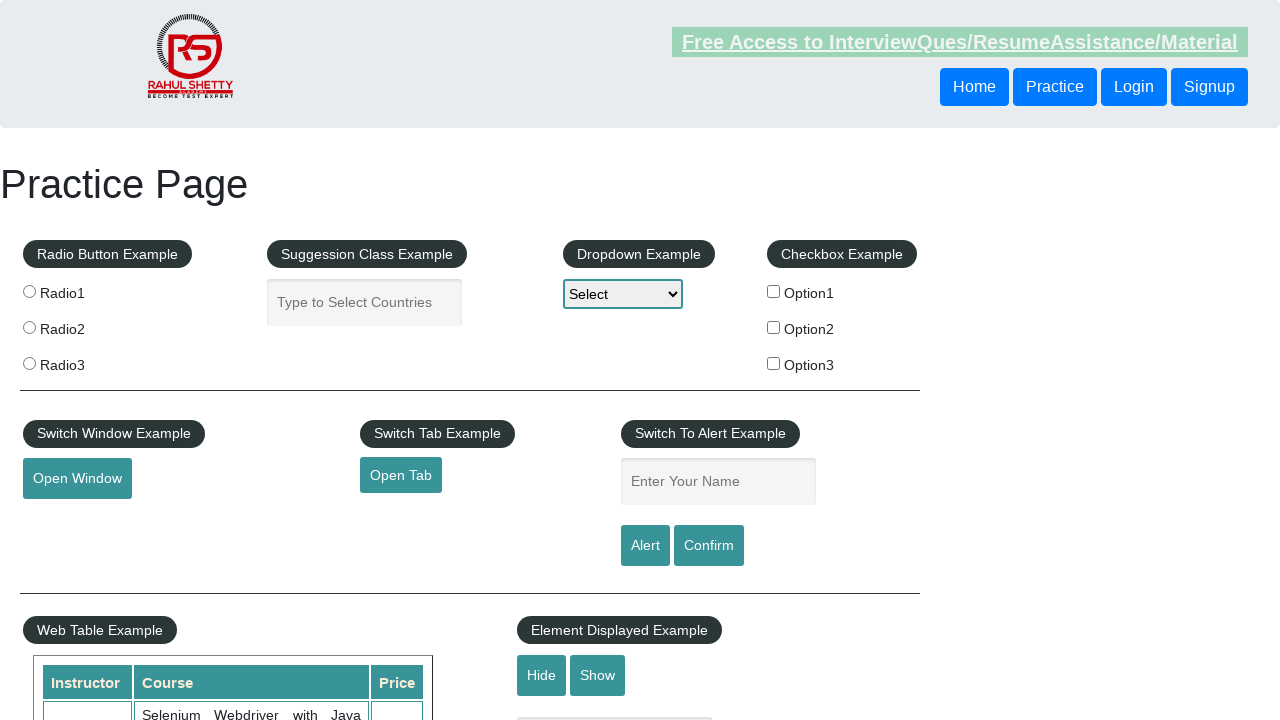

Clicked alert button and accepted the JavaScript alert dialog at (645, 546) on #alertbtn
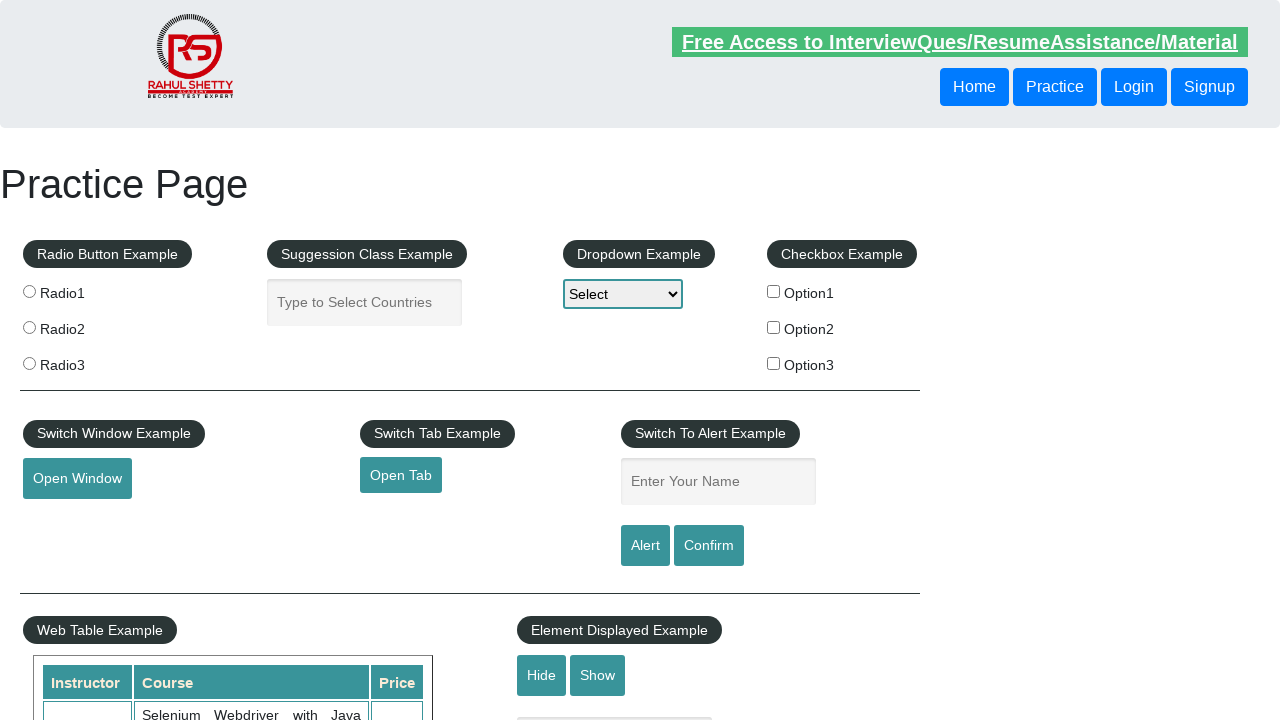

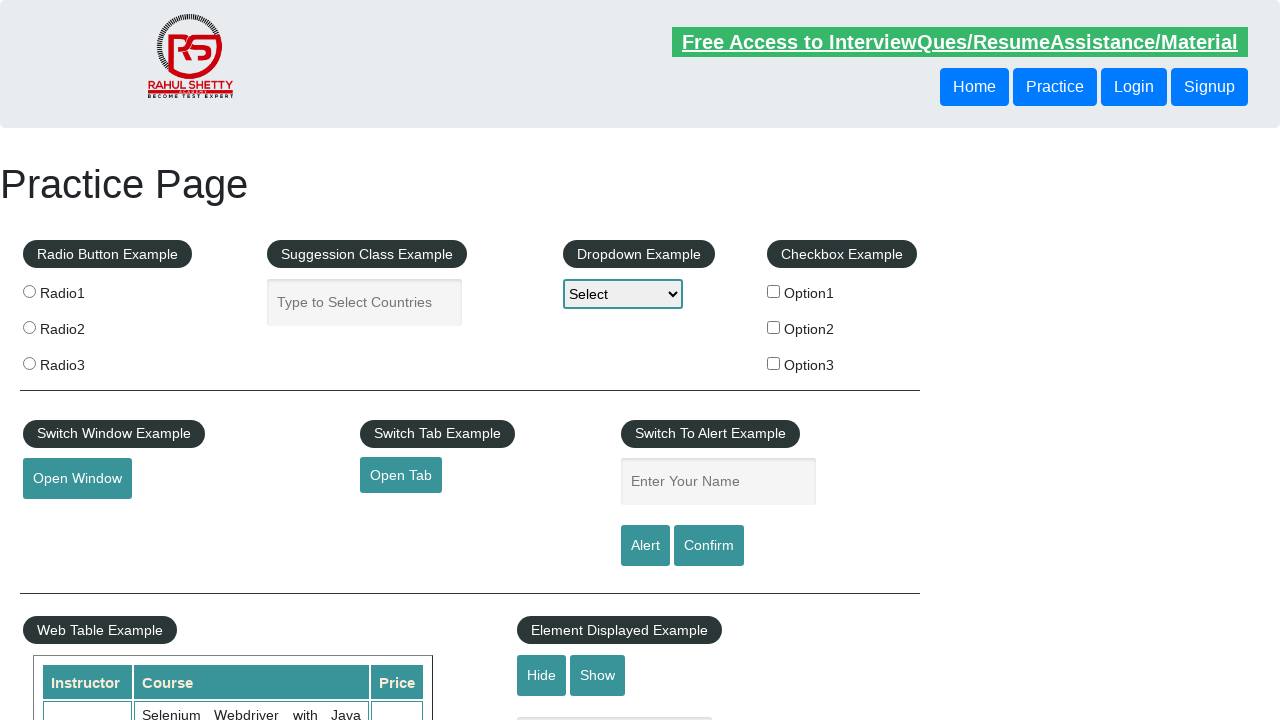